Opens the PolicyBazaar website and verifies it loads successfully by waiting for the page to be ready.

Starting URL: https://www.policybazaar.com/

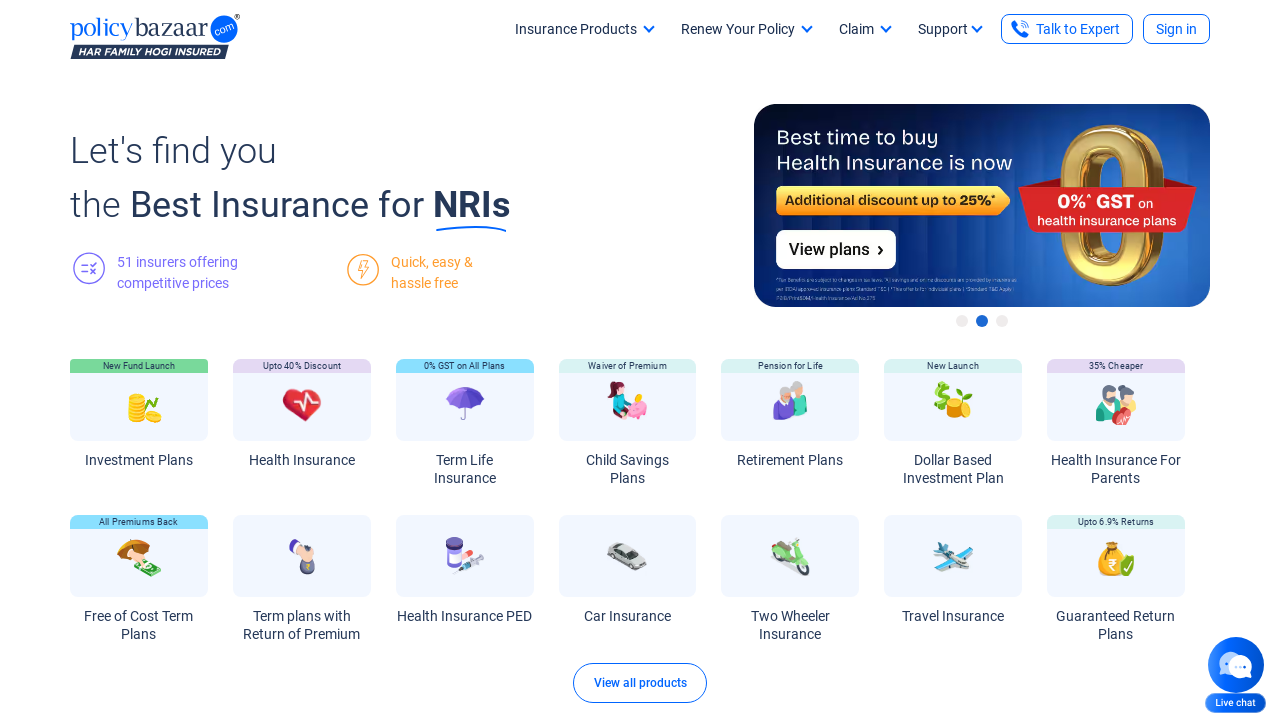

Waited for page load state to complete
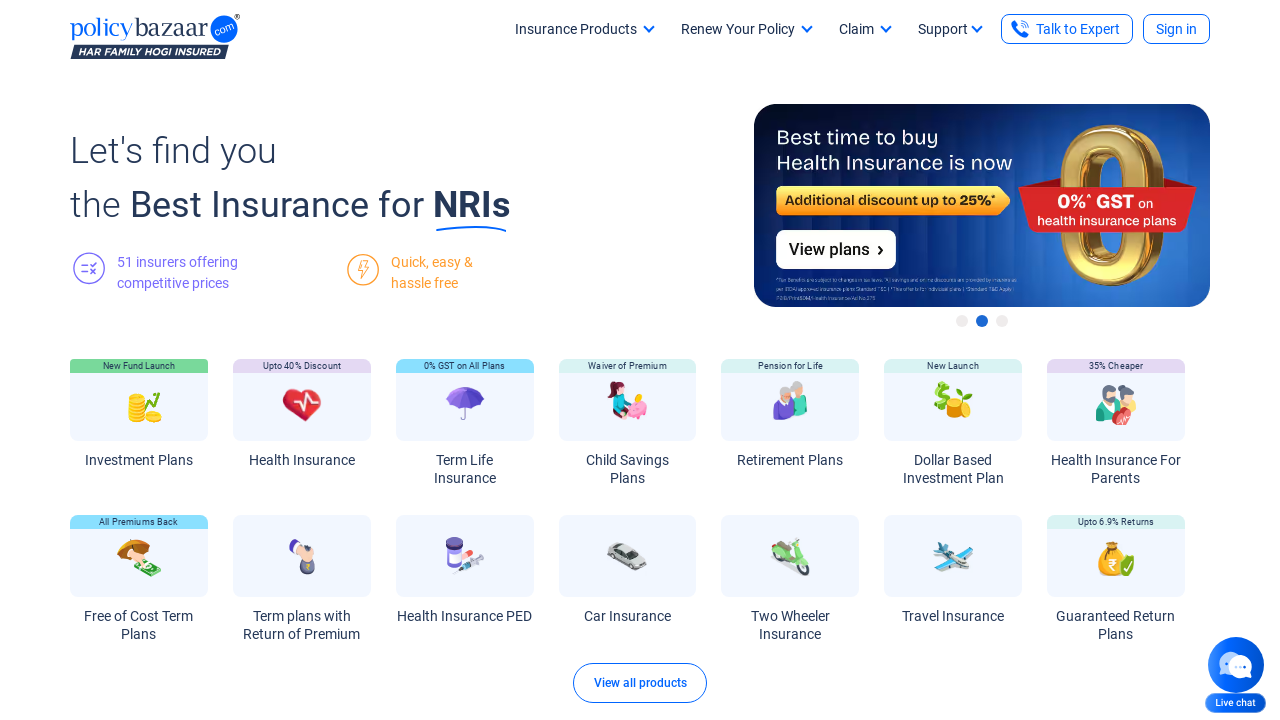

Waited for DOM content to be loaded
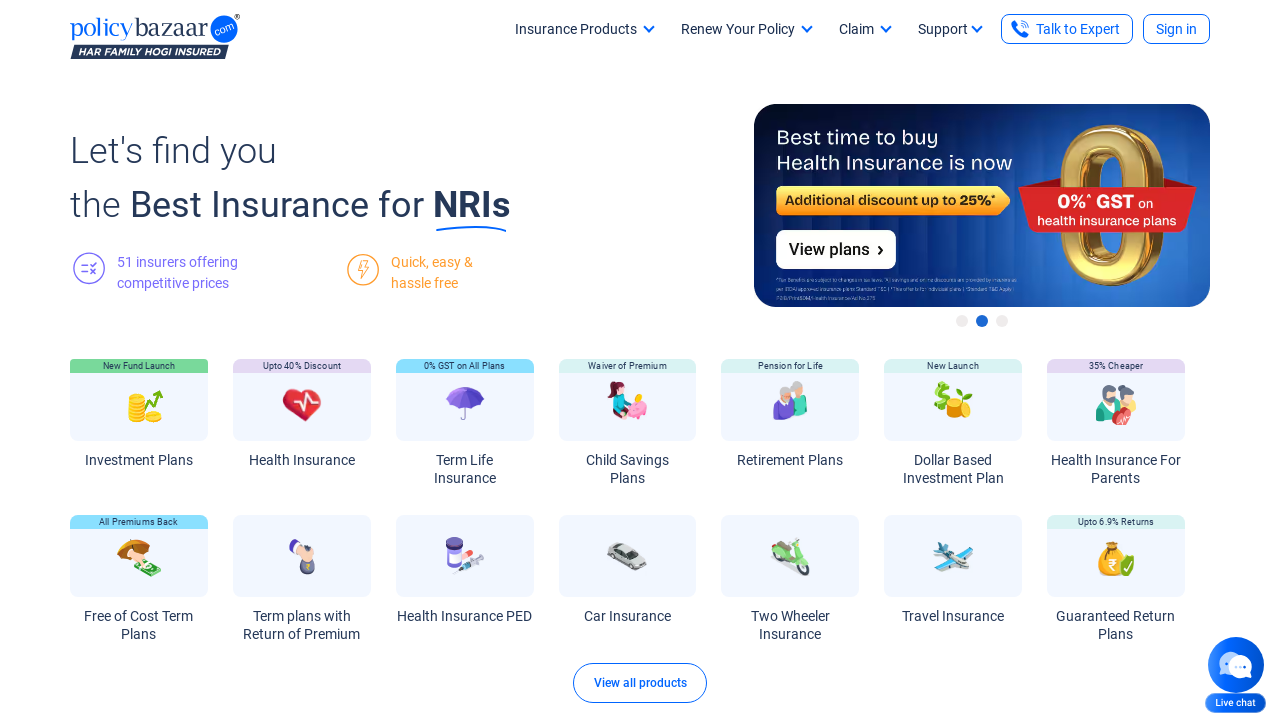

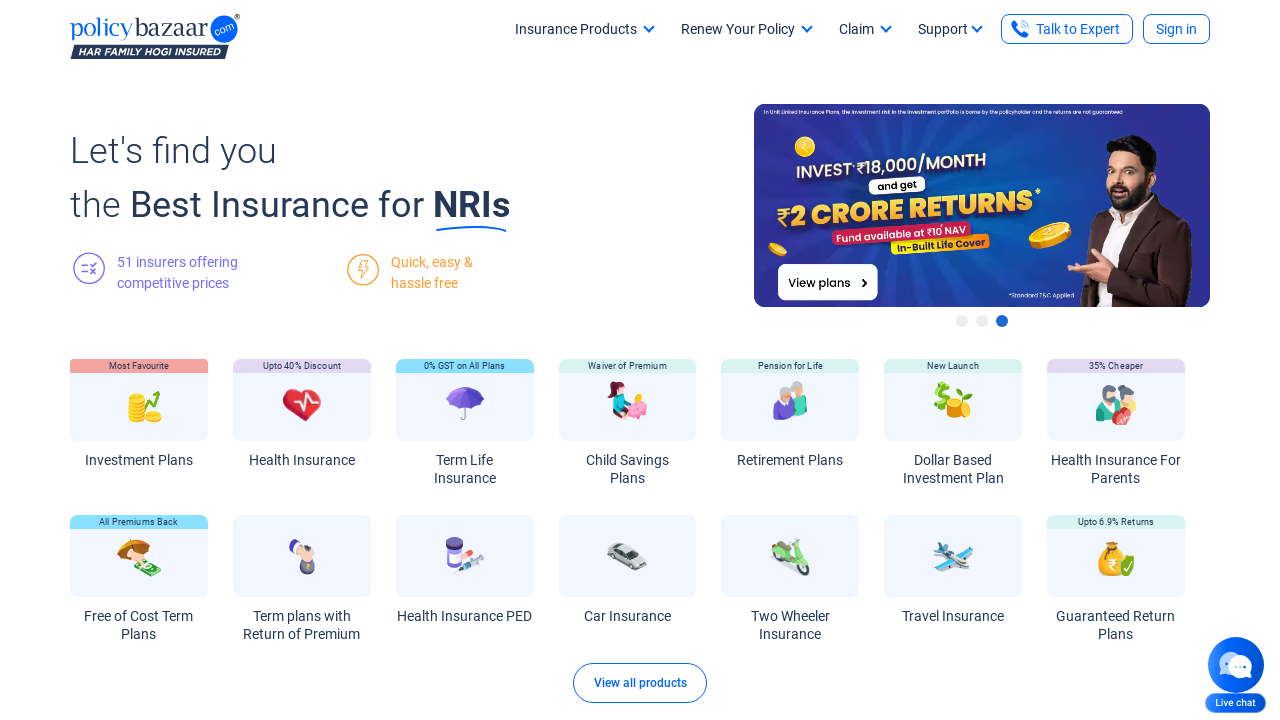